Fills the email input field that is above the password field

Starting URL: https://ecommerce-playground.lambdatest.io/index.php?route=account/login

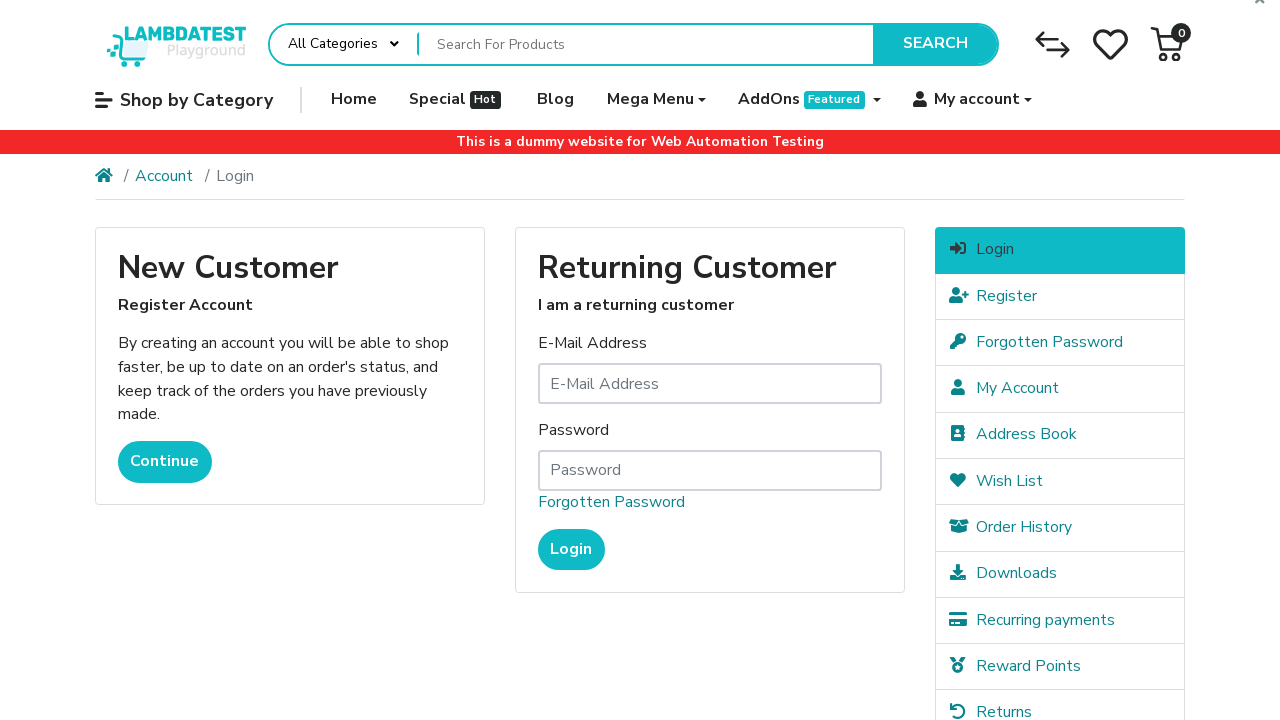

Filled email input field with 'seleniumtesting@yahoo.com' on #input-email
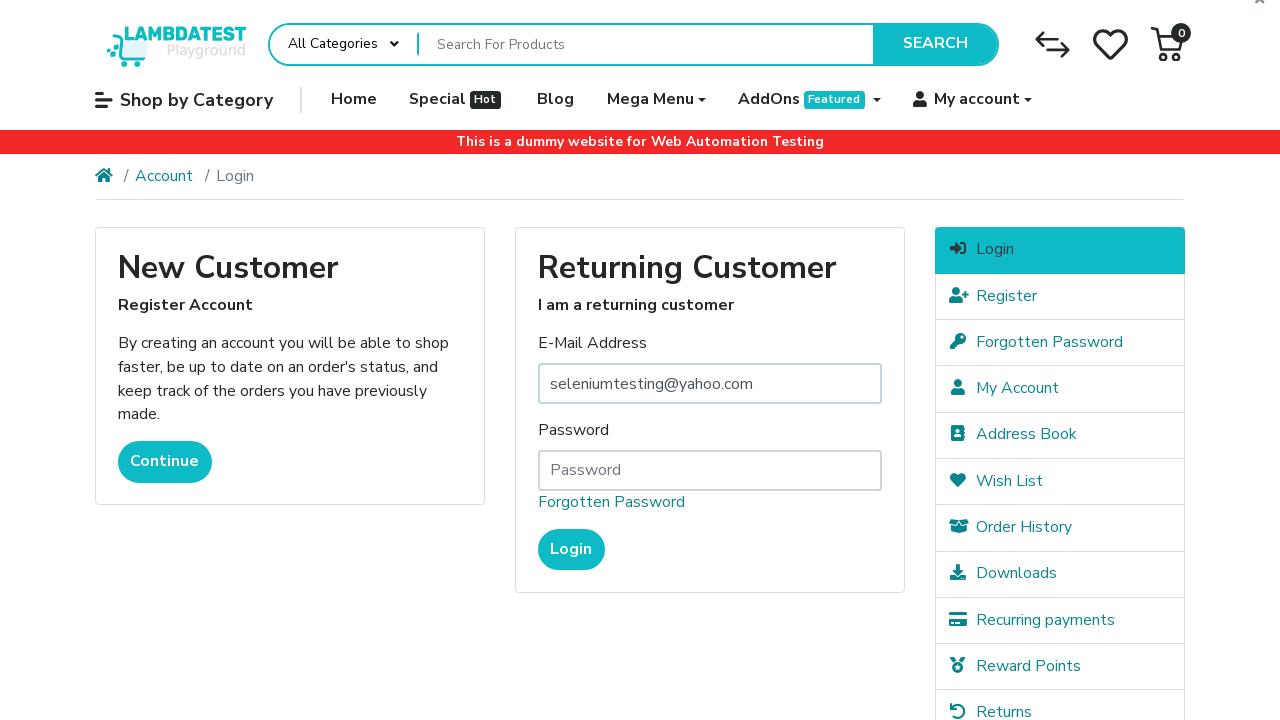

Located email input element
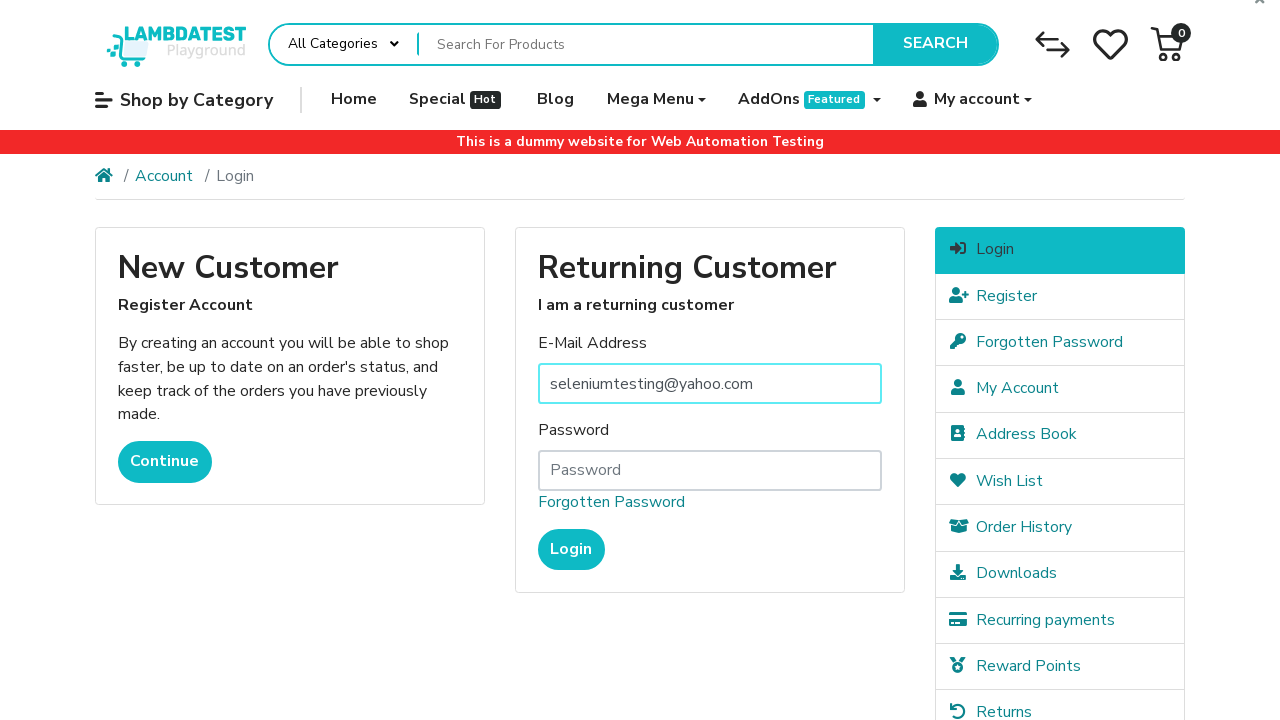

Verified email input element tag name is 'input'
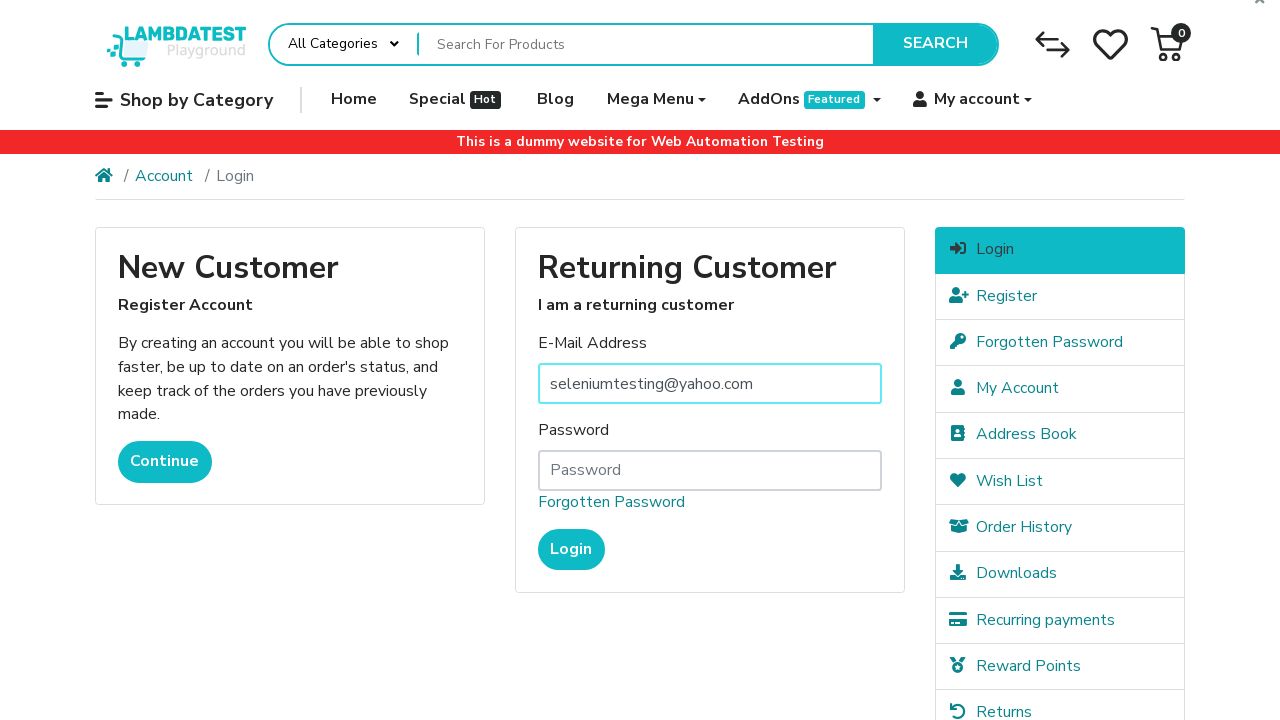

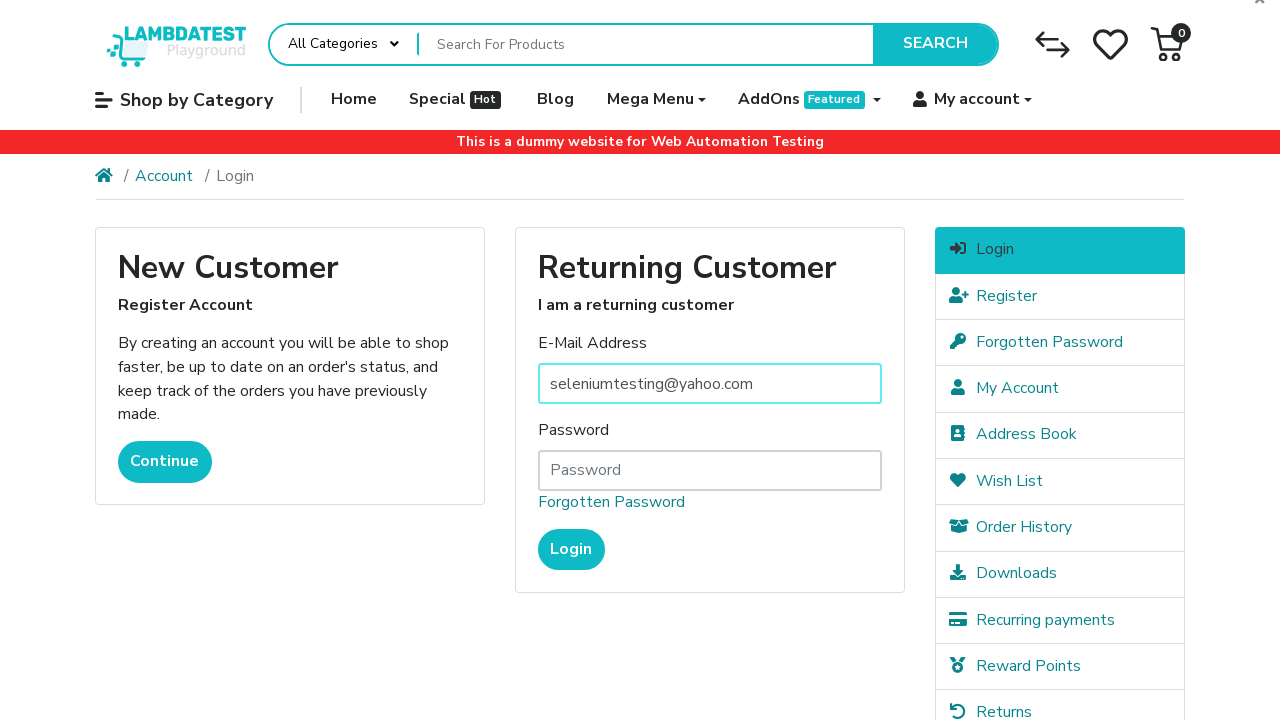